Navigates through multiple pages from a sitemap by clicking links and visiting different sections of the getcalley.com website

Starting URL: https://www.getcalley.com/page-sitemap.xml

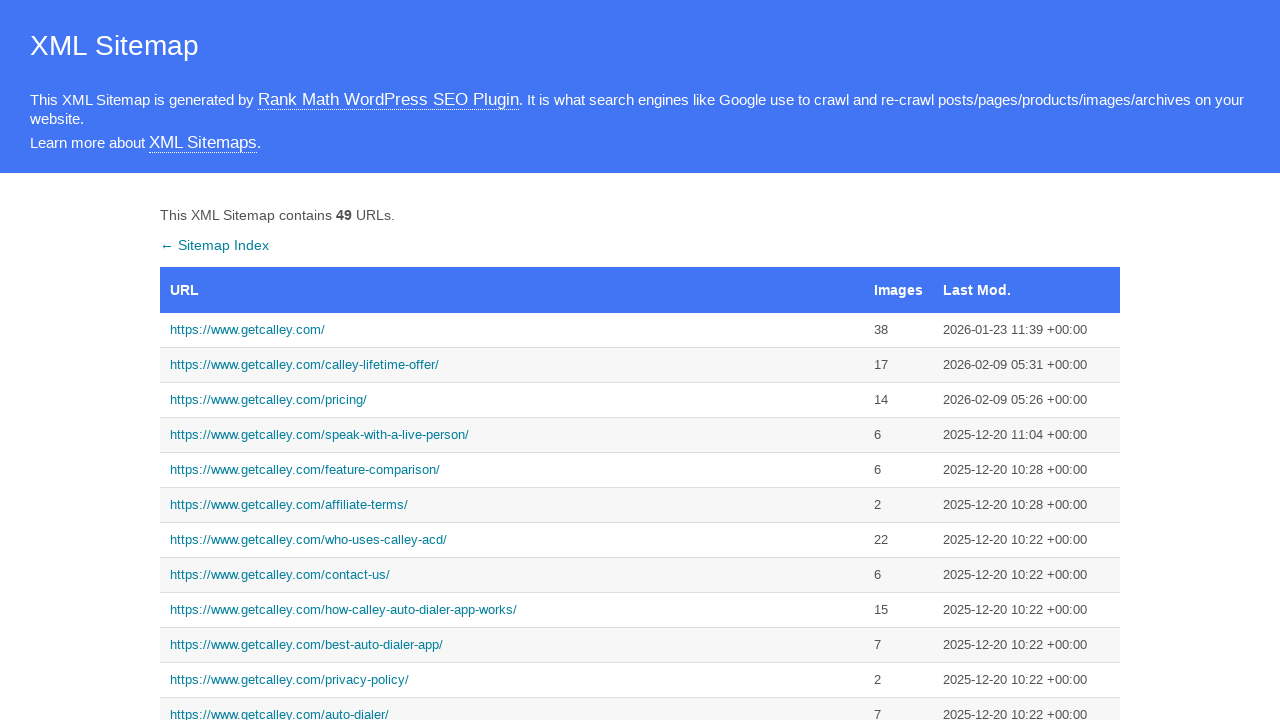

Clicked link to getcalley.com homepage at (512, 330) on a[href='https://www.getcalley.com/']
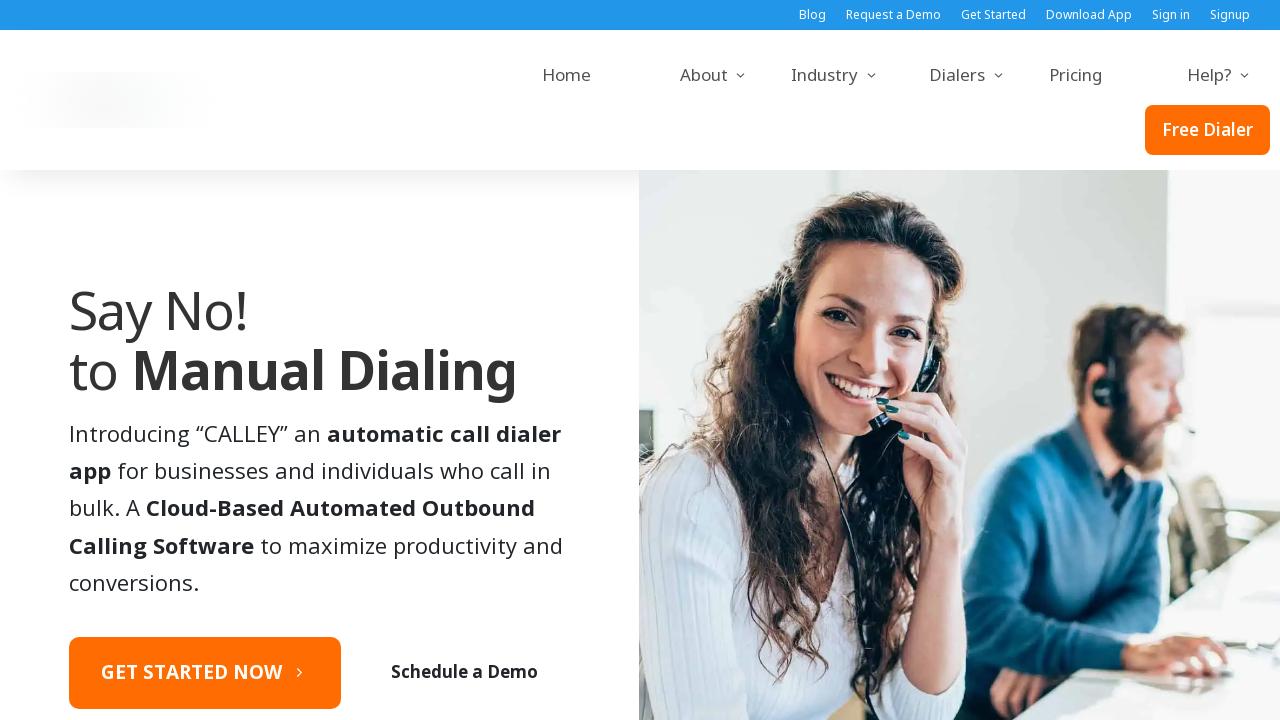

Navigated back to sitemap page
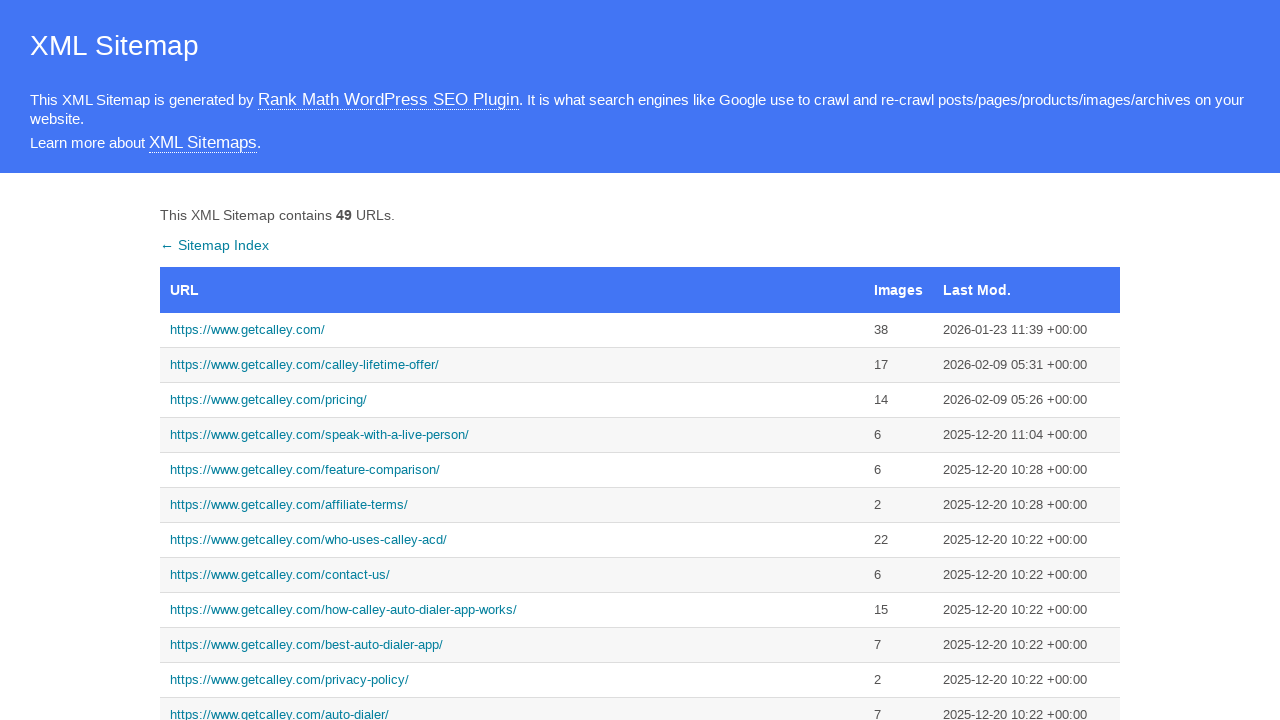

Clicked link to Calley lifetime offer page at (512, 365) on a[href='https://www.getcalley.com/calley-lifetime-offer/']
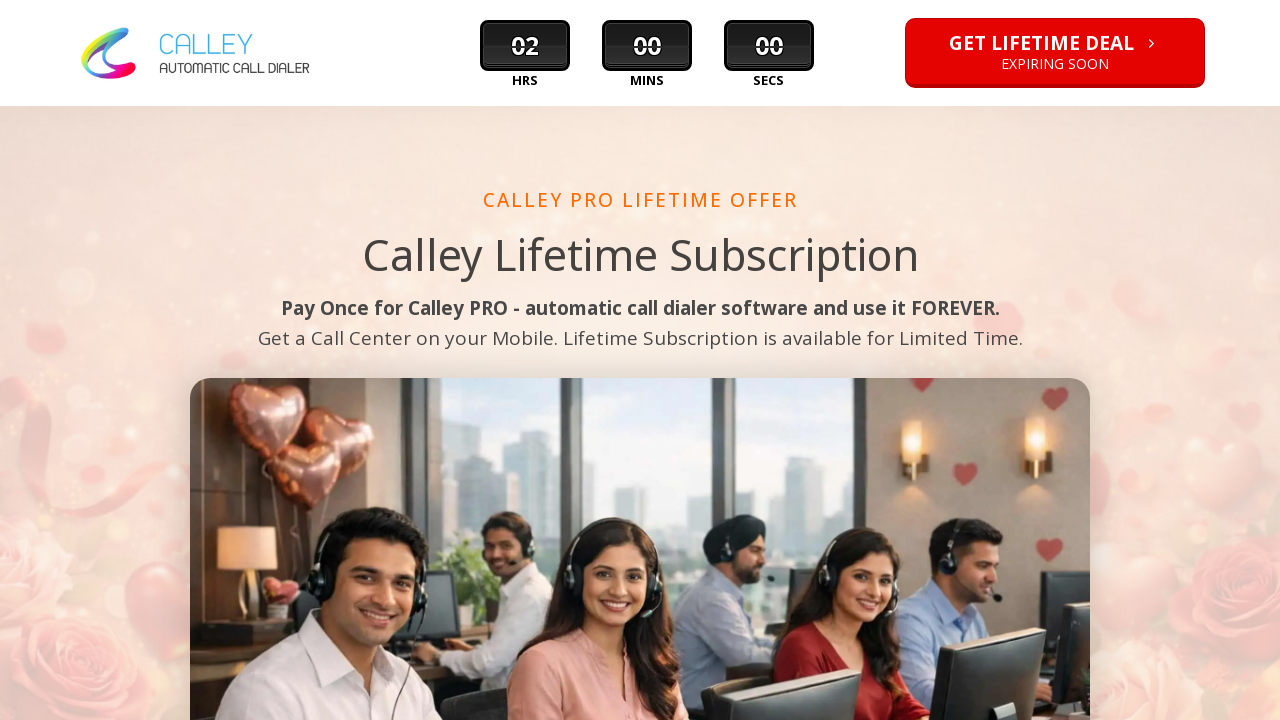

Navigated back to sitemap page
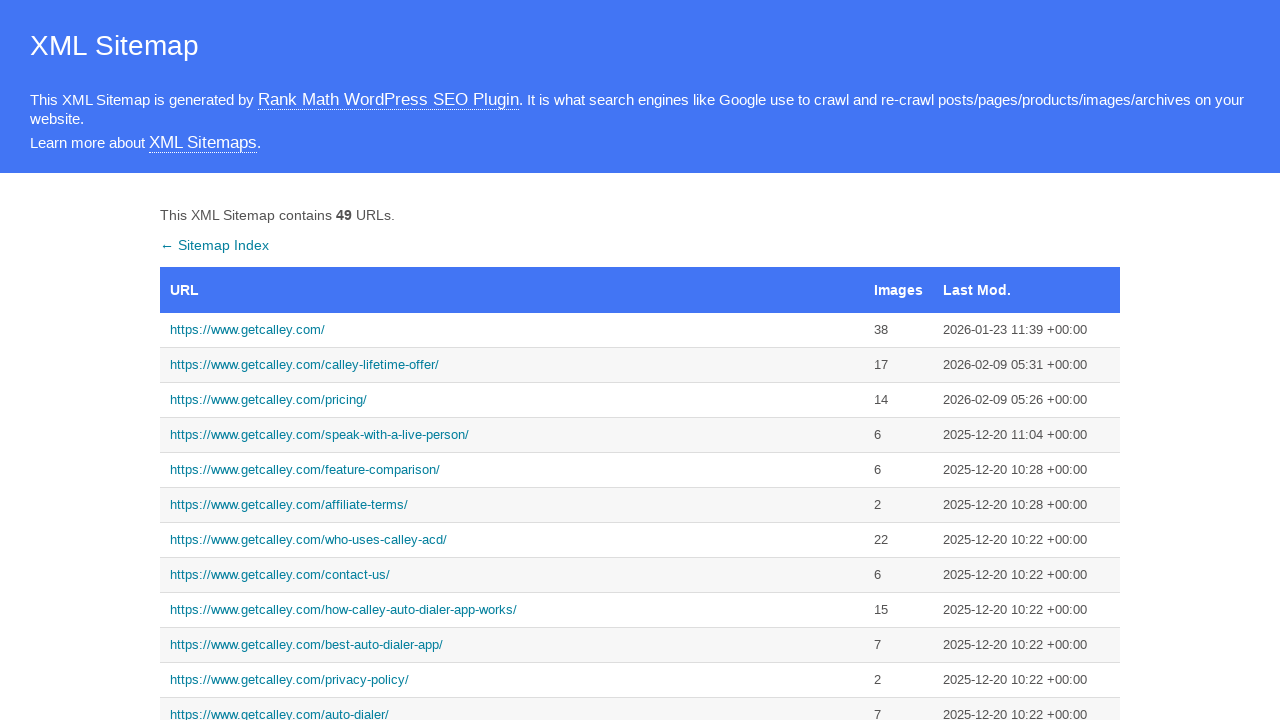

Clicked link to see a demo page at (512, 360) on a[href='https://www.getcalley.com/see-a-demo/']
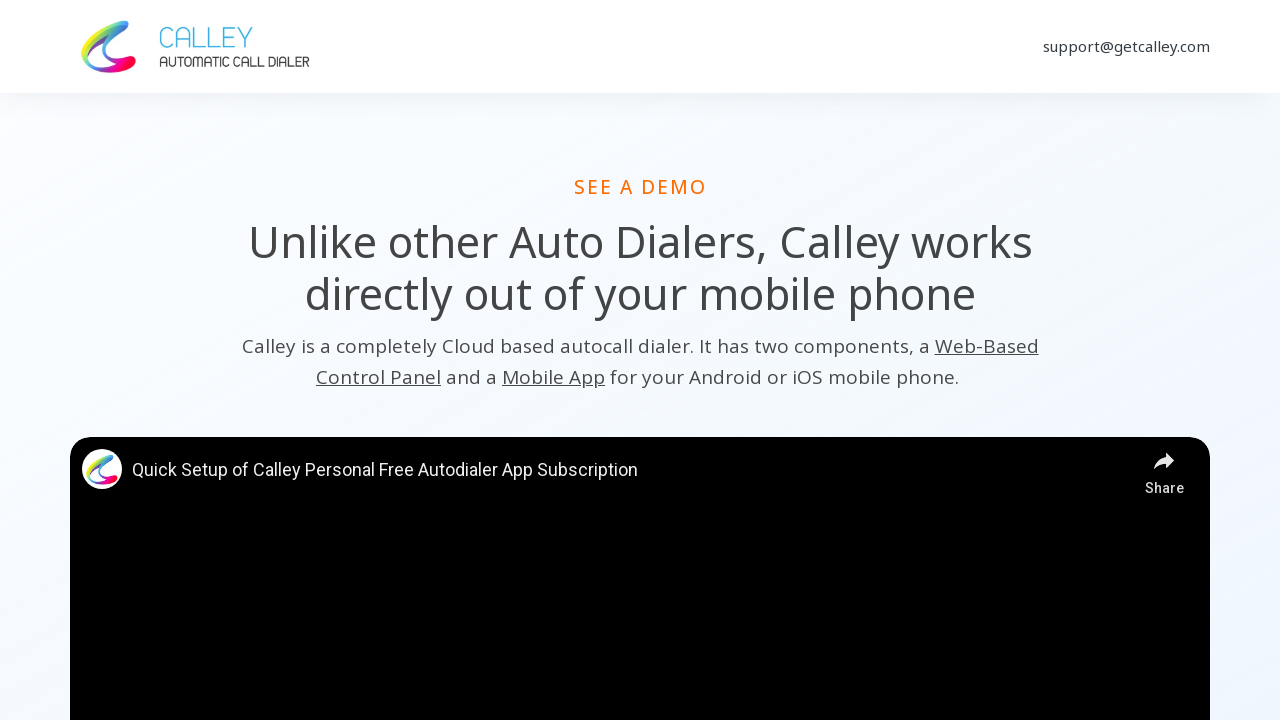

Navigated back to sitemap page
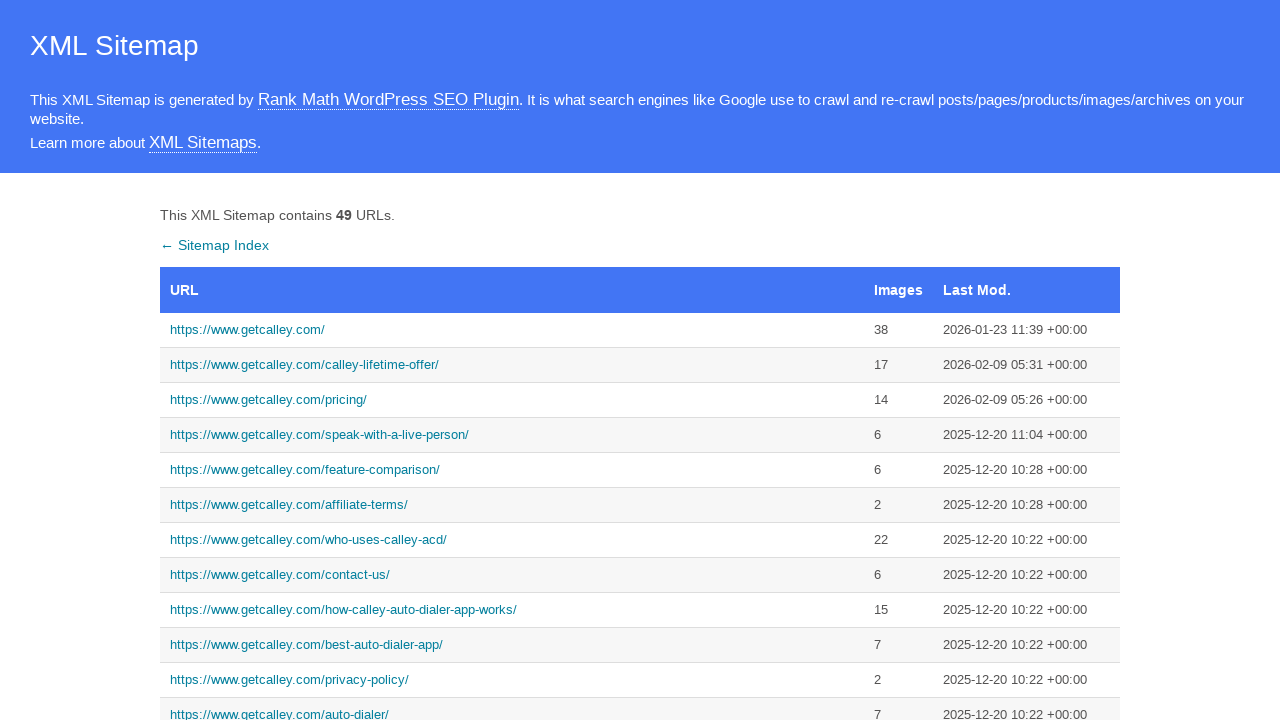

Clicked link to Calley teams features page at (512, 360) on a[href='https://www.getcalley.com/calley-teams-features/']
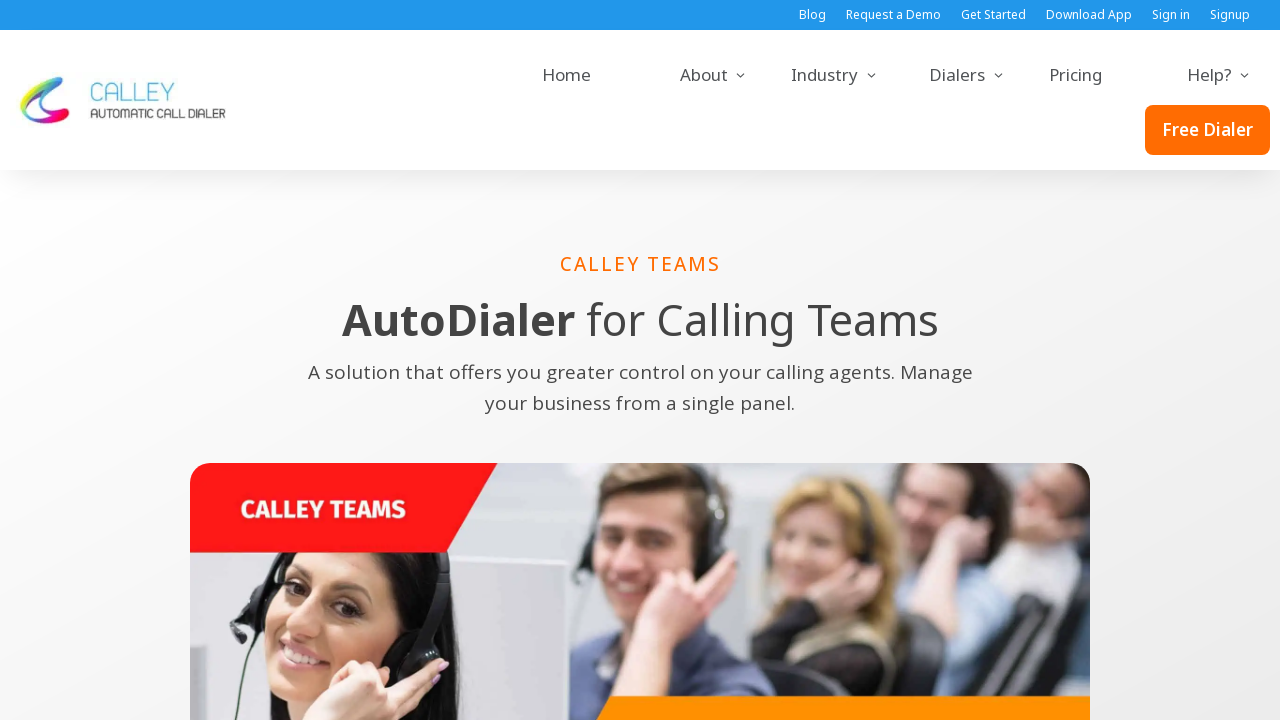

Navigated back to sitemap page
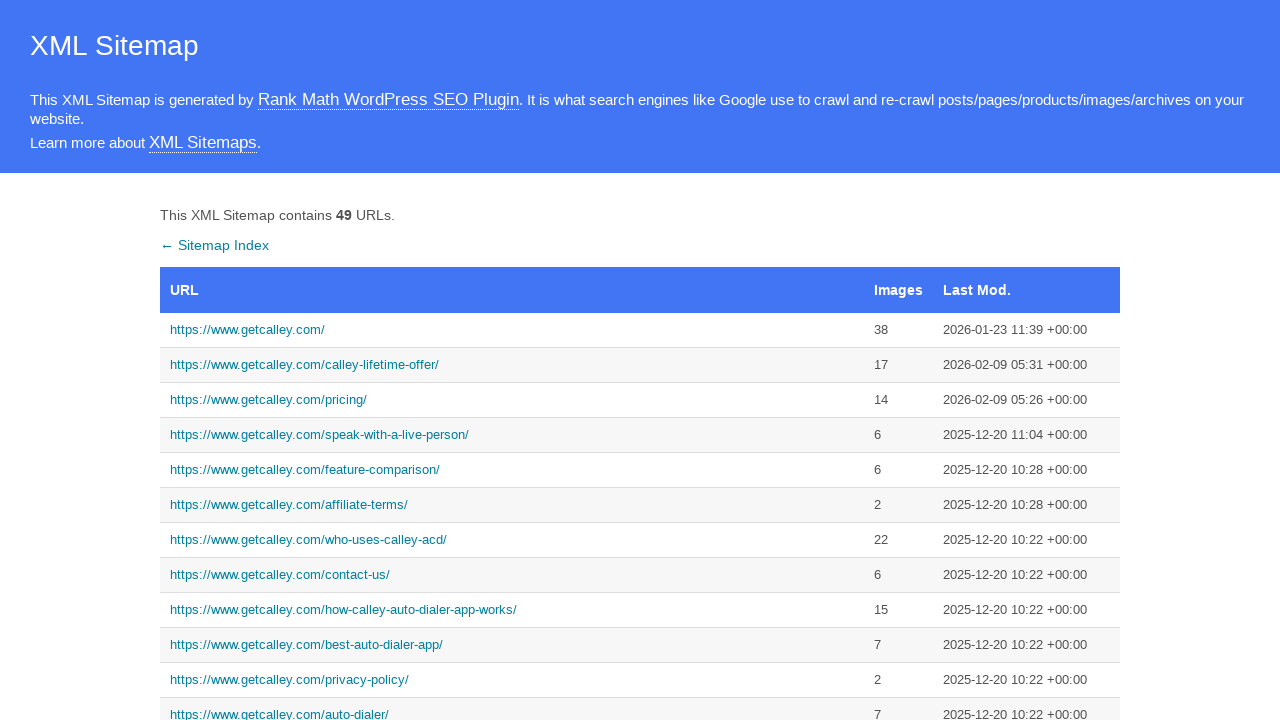

Clicked link to Calley pro features page at (512, 360) on a[href='https://www.getcalley.com/calley-pro-features/']
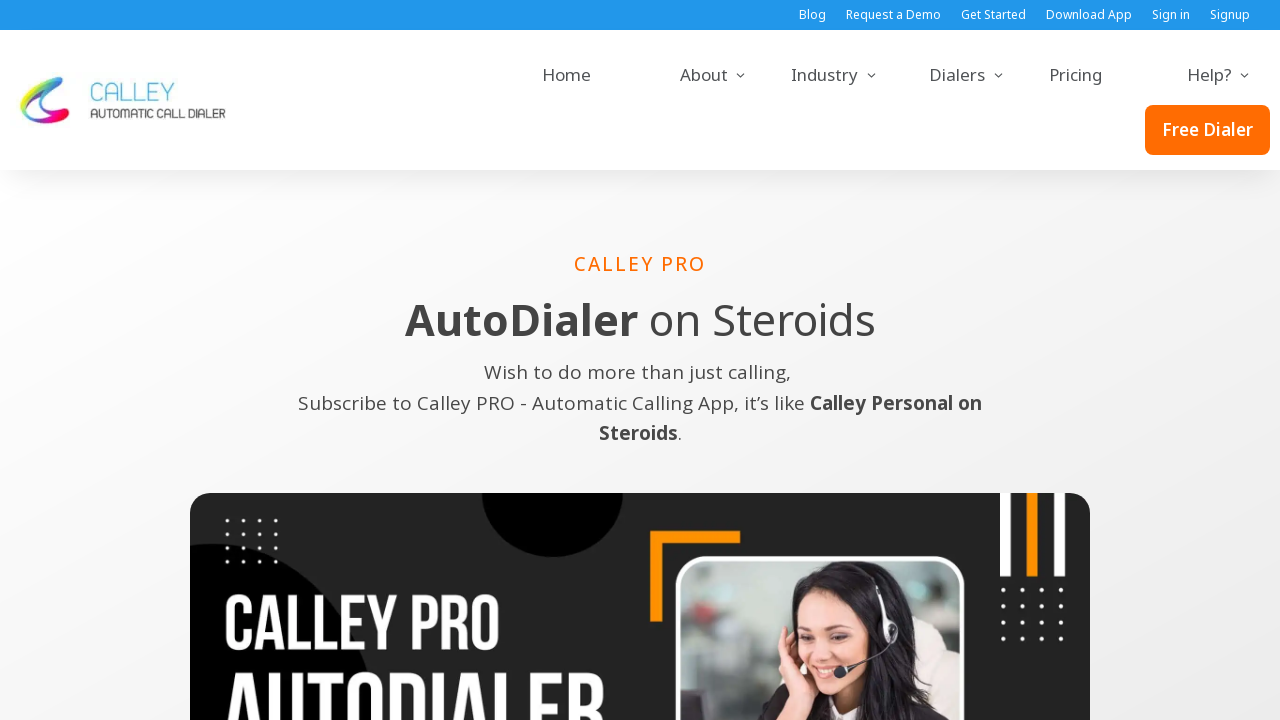

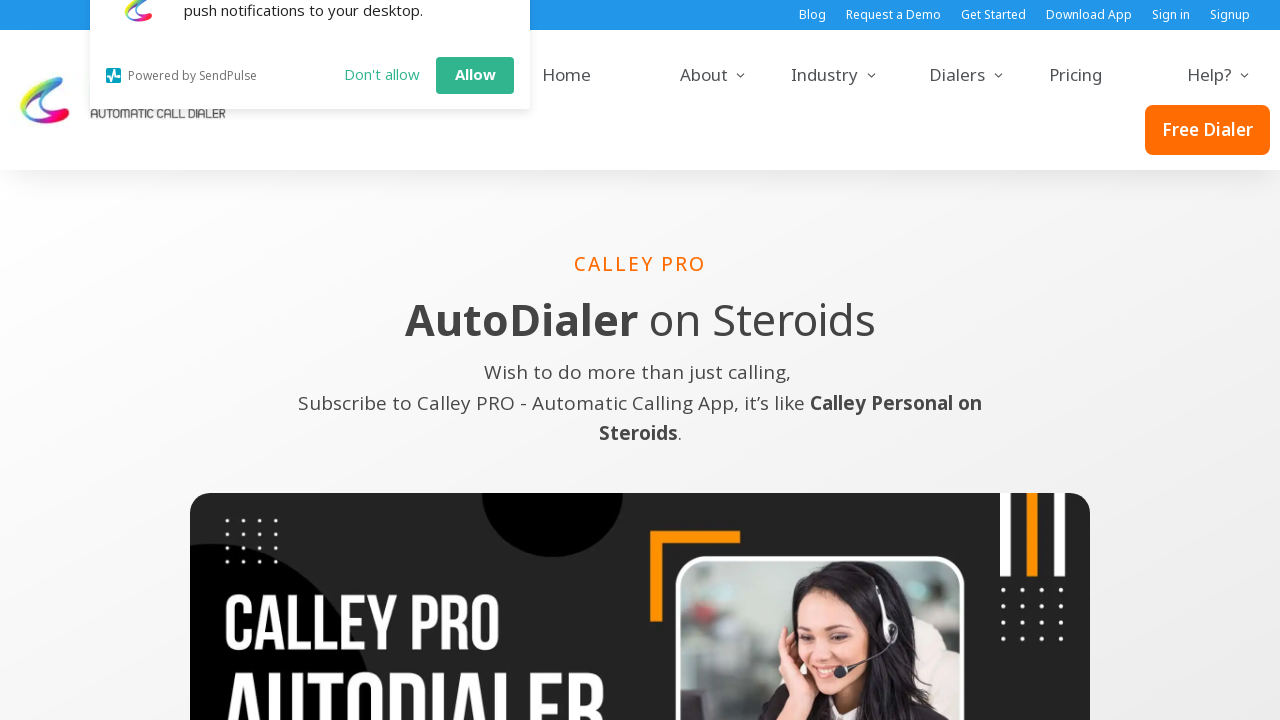